Tests the MTC (Ministry of Transportation and Communications) search functionality on a Peruvian government website by entering a RUC number in the search form and submitting to verify results load.

Starting URL: https://www.mtc.gob.pe/tramitesenlinea/tweb_tLinea/tw_consultadgtt/Frm_rep_intra_mercancia.aspx

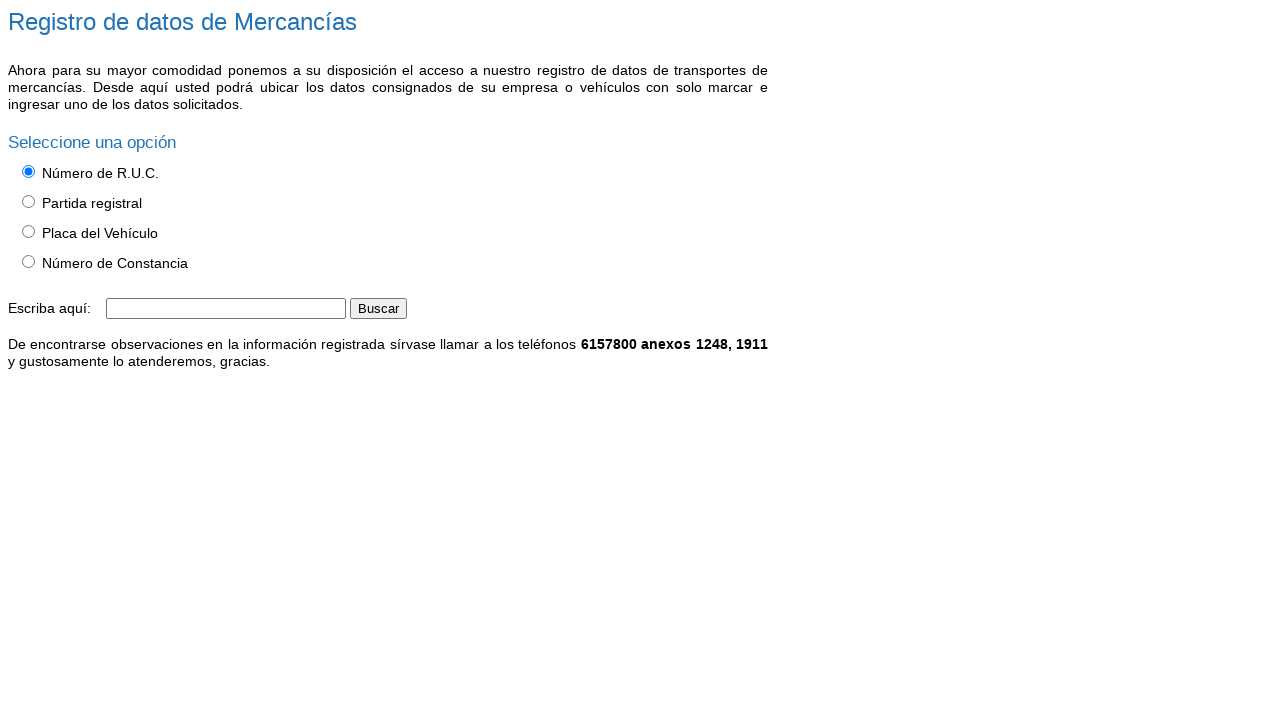

Filled RUC search field with '20100047218' on #txtValor
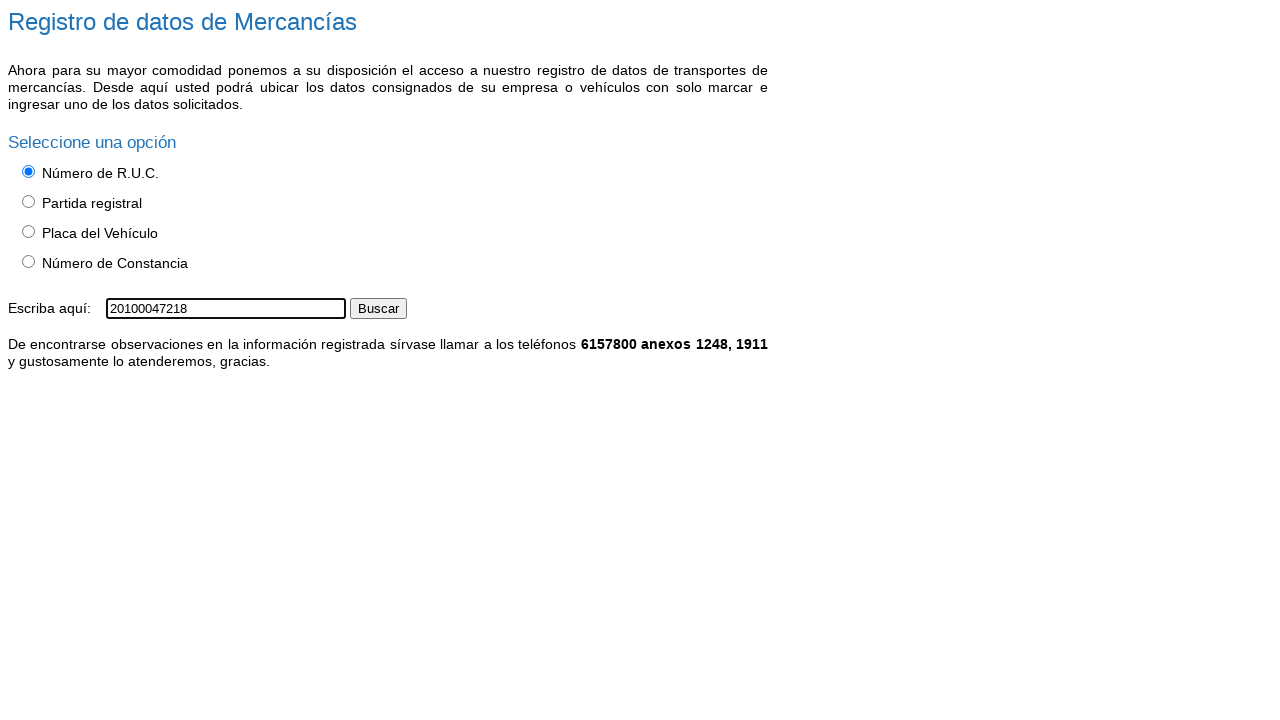

Clicked search button to submit RUC query at (378, 308) on #btnBuscar
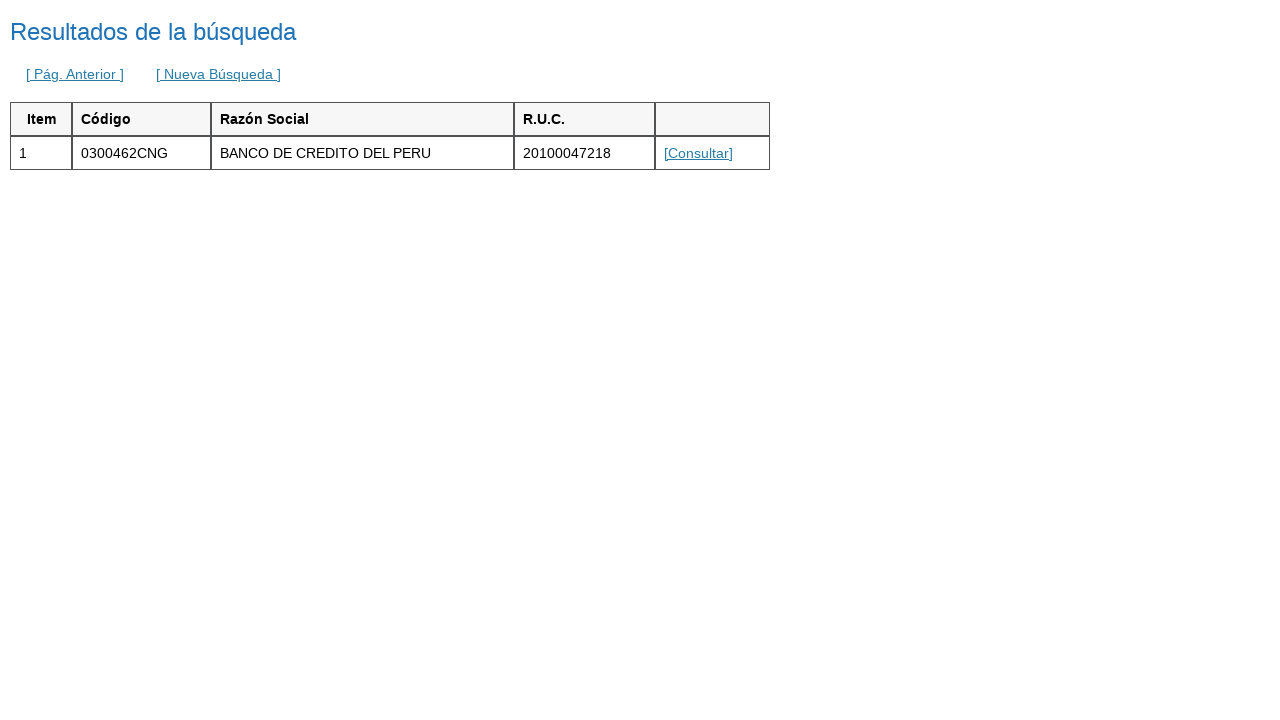

Waited for network to become idle after search submission
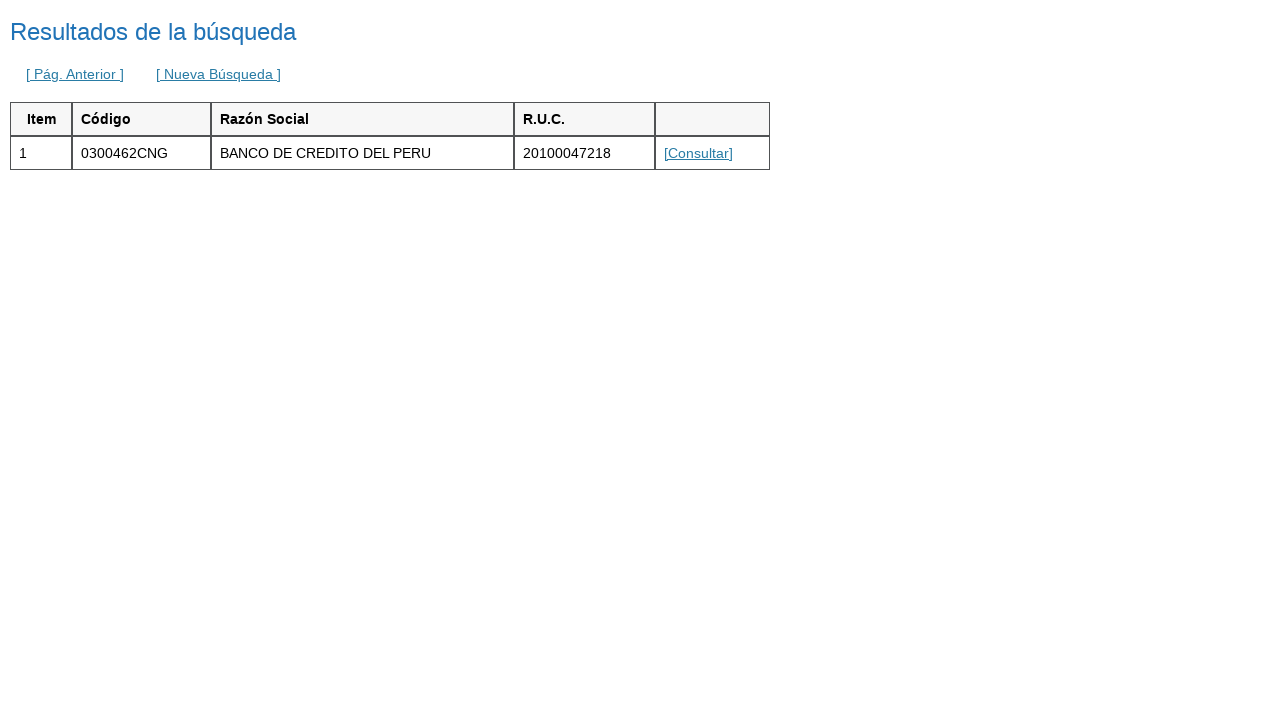

Verified page body loaded
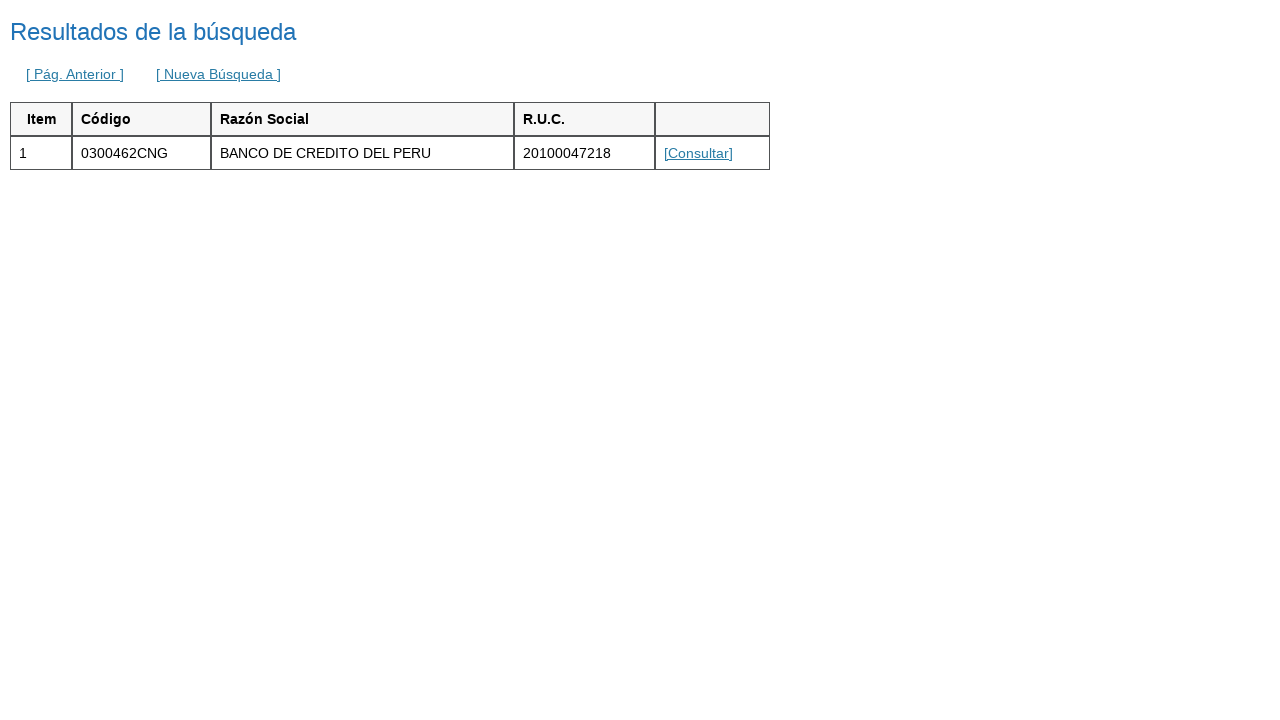

Waited for search results or message to appear
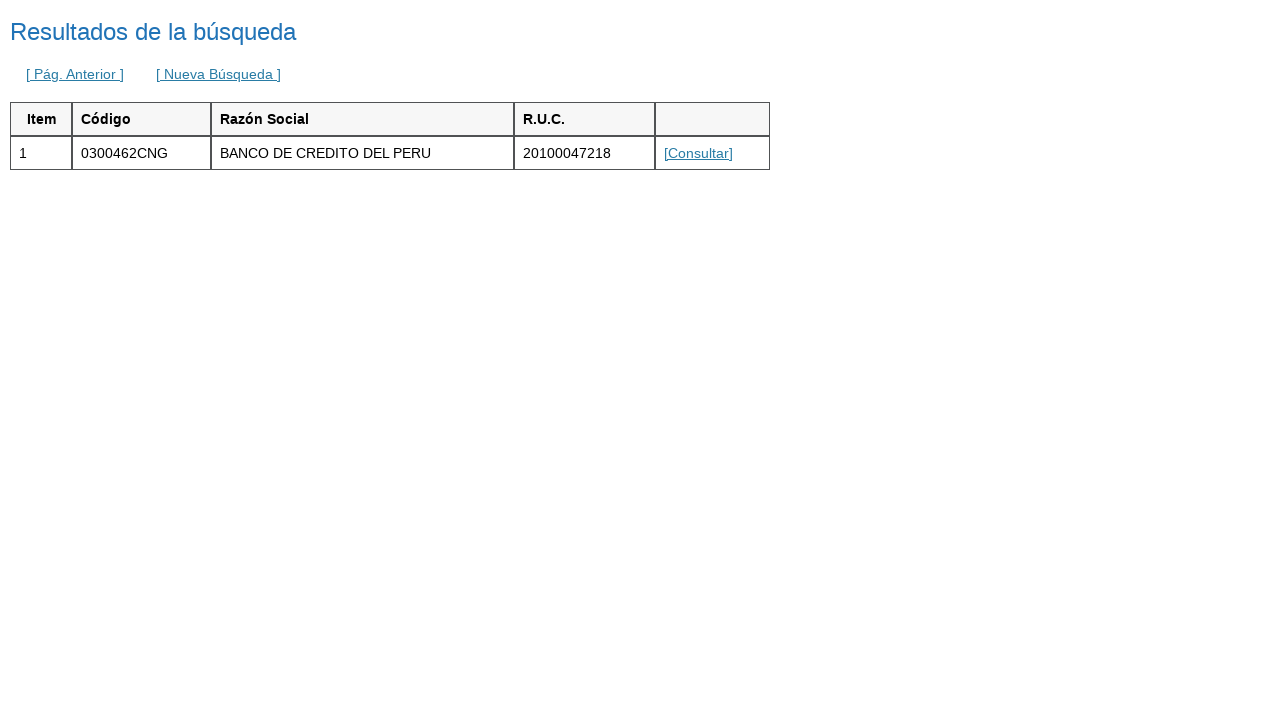

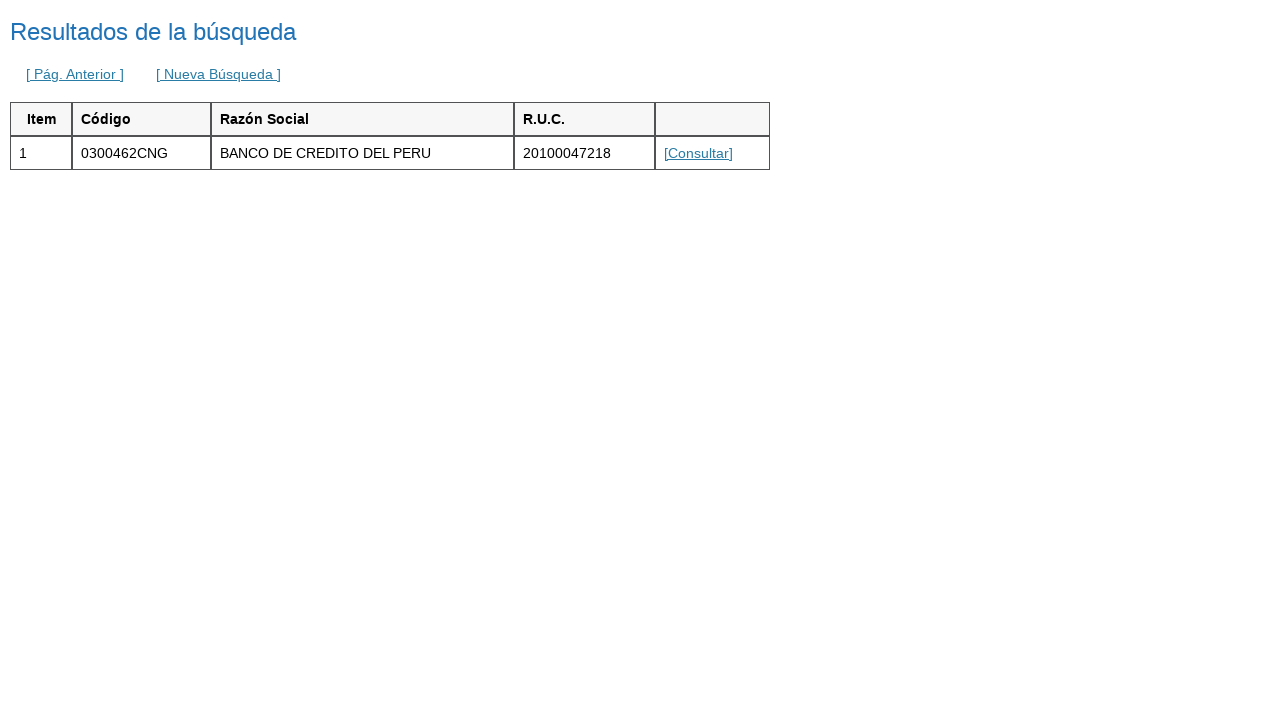